Opens the OrangeHRM login page and verifies that the username field is displayed on the page.

Starting URL: https://opensource-demo.orangehrmlive.com/web/index.php/auth/login

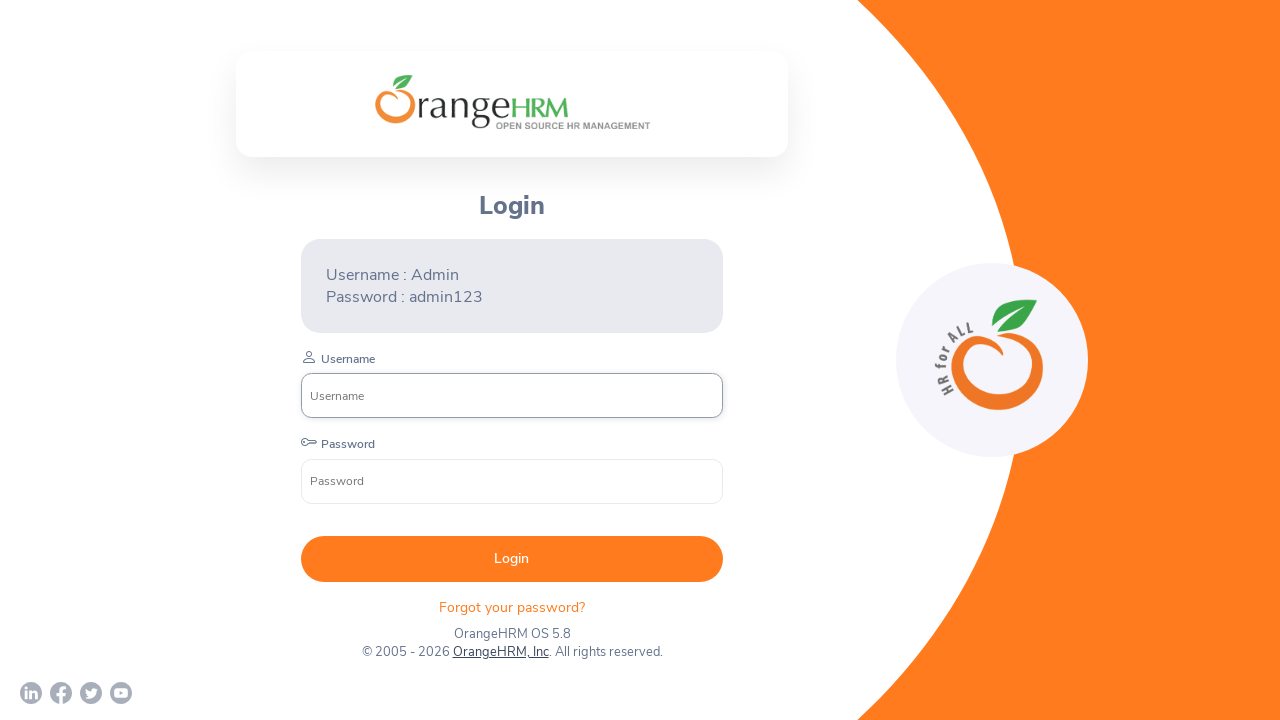

Navigated to OrangeHRM login page
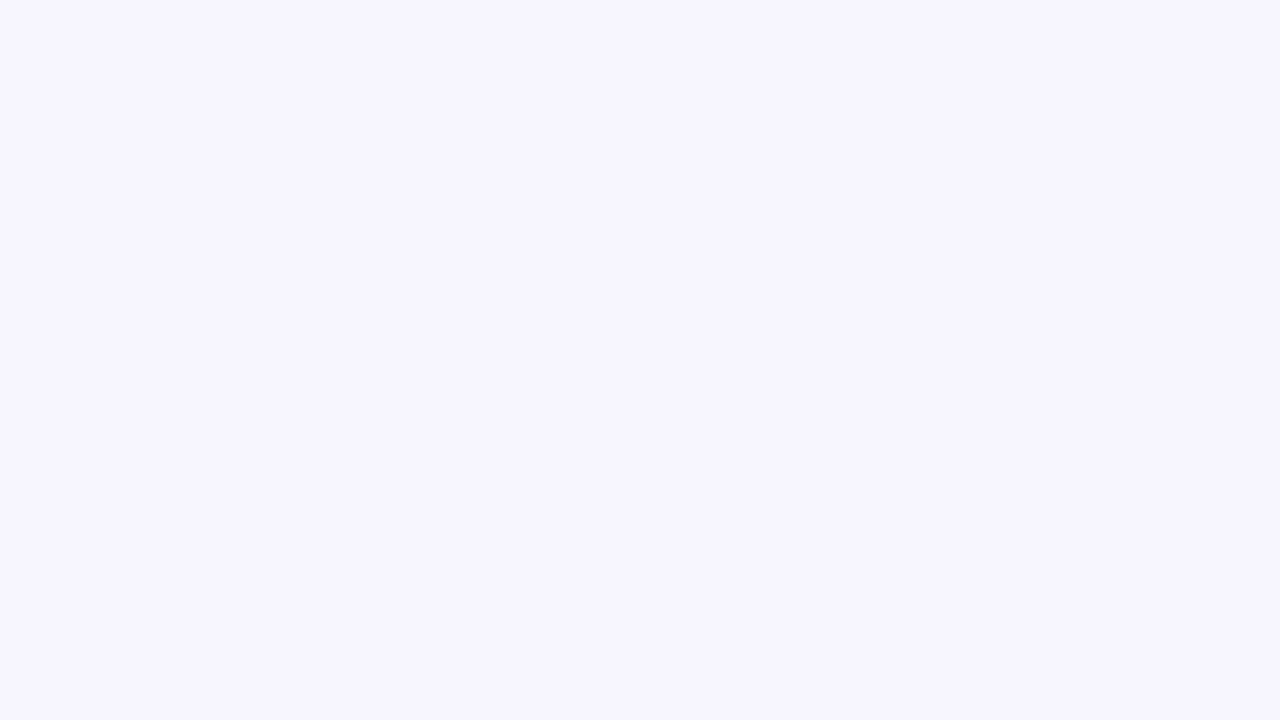

Username field selector became visible
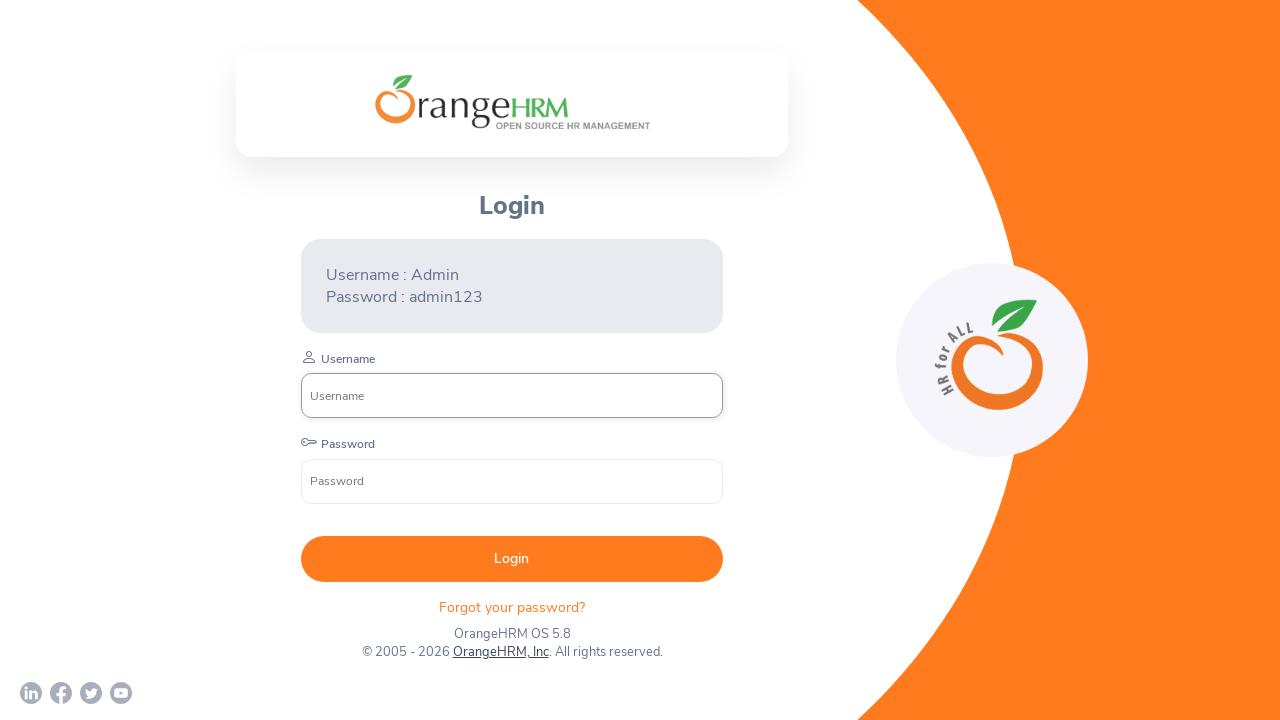

Verified that username field is displayed on the page
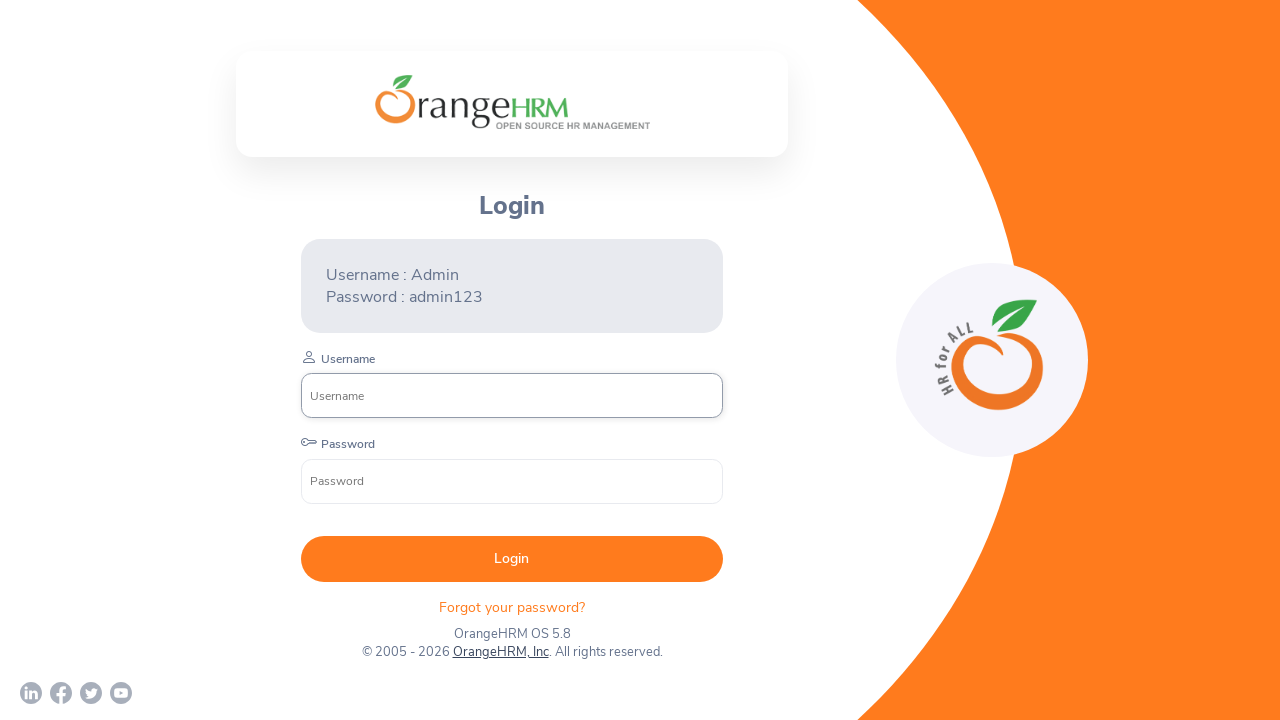

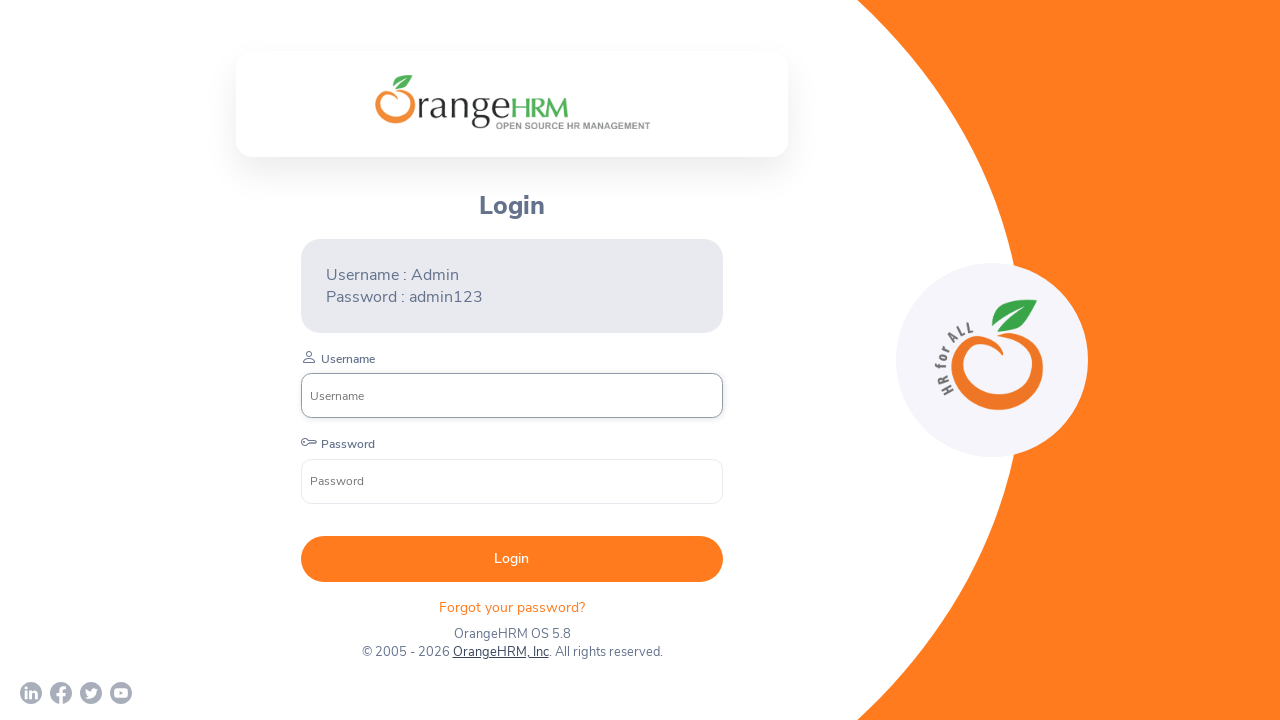